Tests checkbox functionality by verifying initial state, clicking to select, and asserting the checkbox count on the page

Starting URL: https://rahulshettyacademy.com/dropdownsPractise/

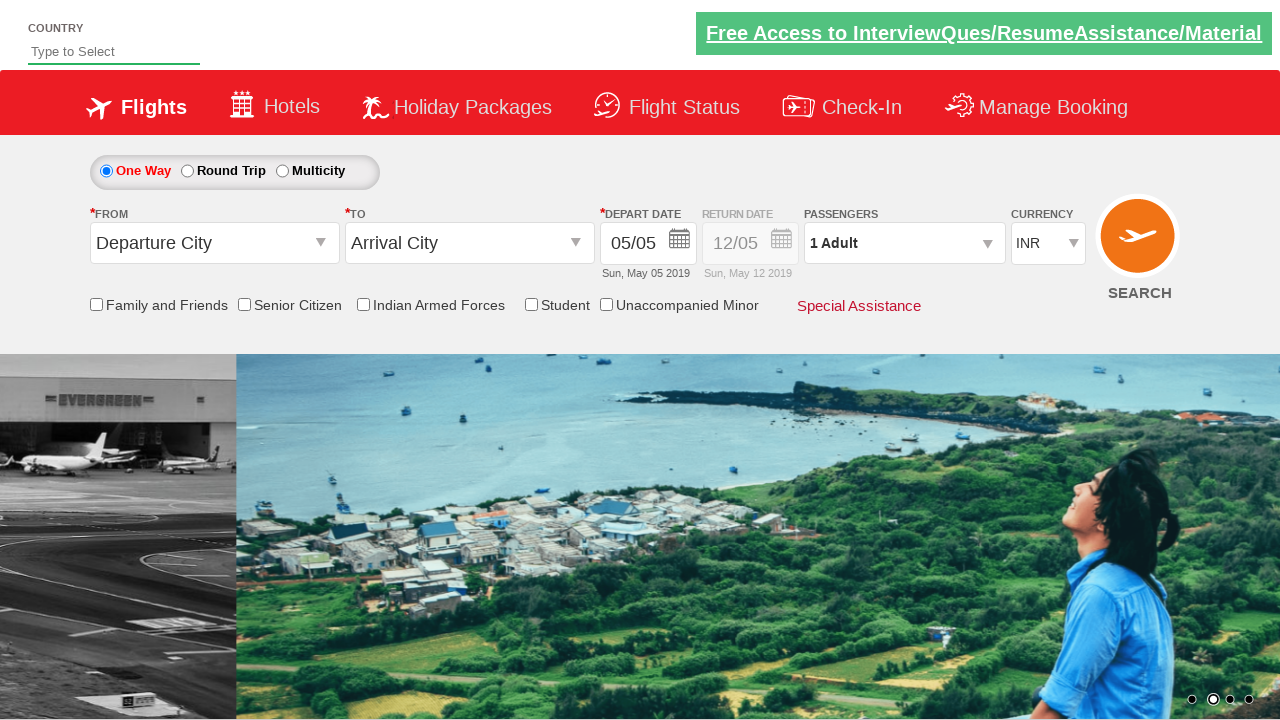

Verified senior citizen discount checkbox is not selected initially
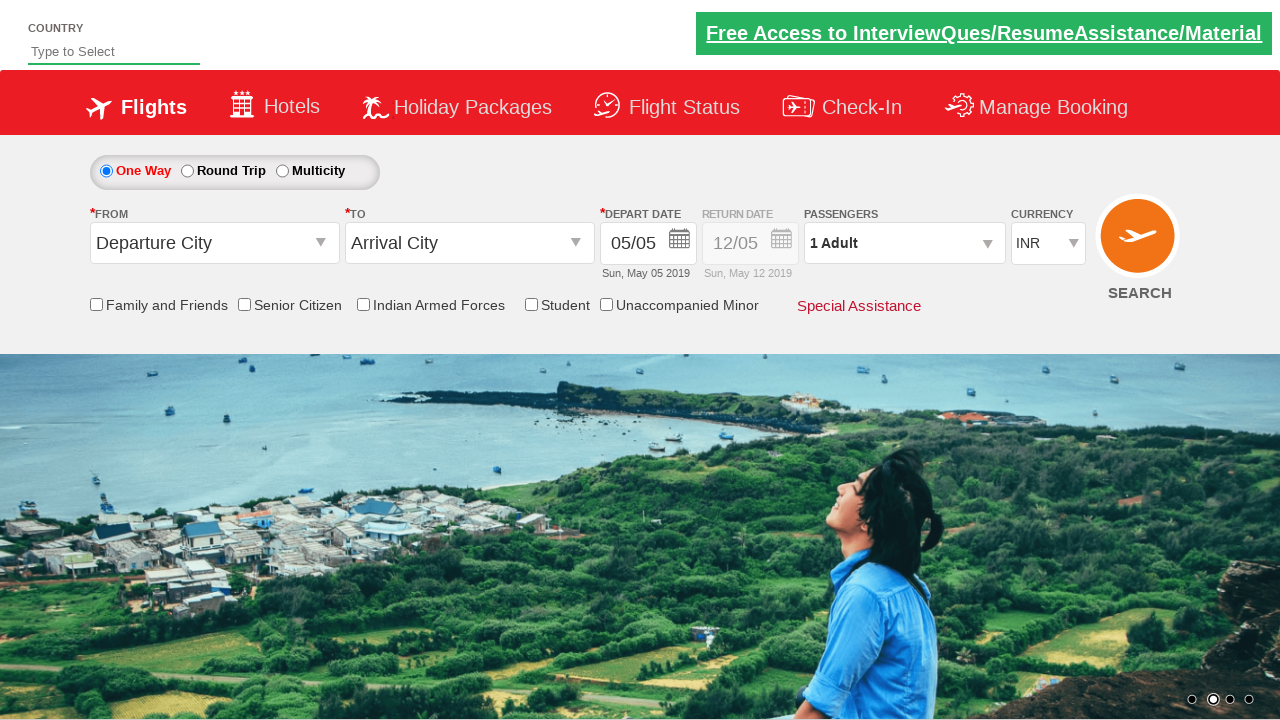

Clicked the senior citizen discount checkbox at (244, 304) on input[id*='SeniorCitizenDiscount']
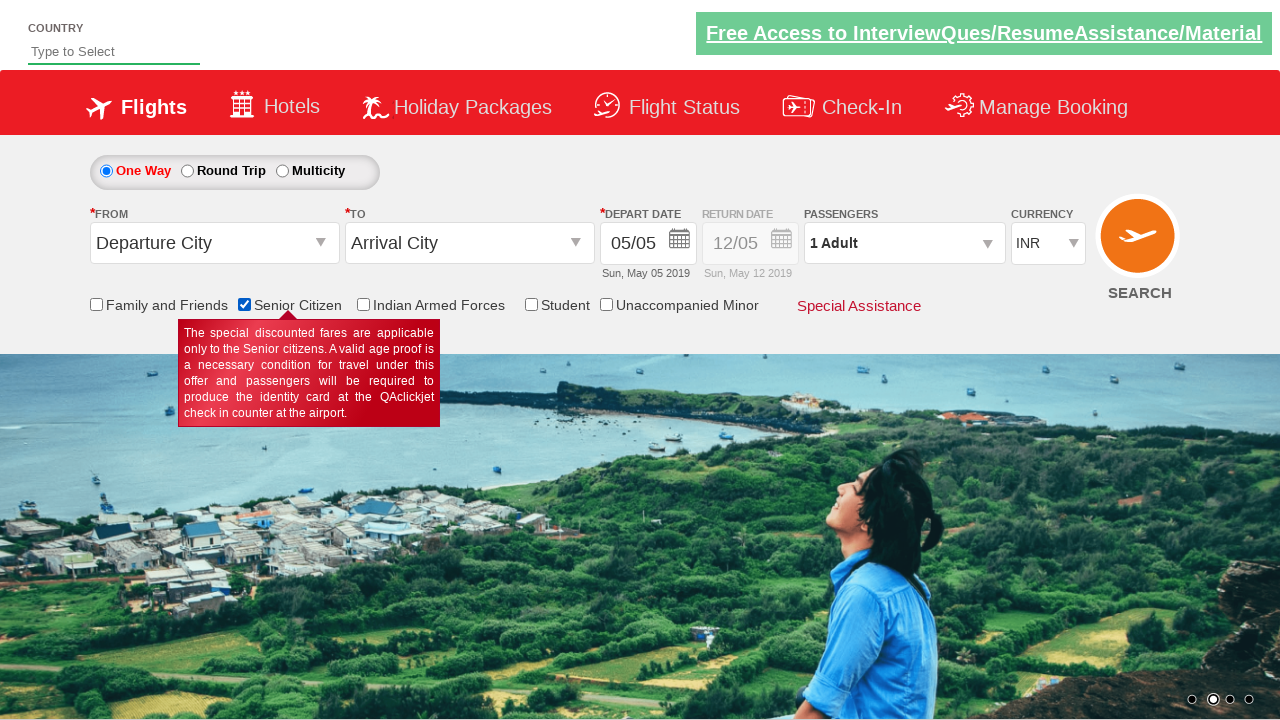

Verified senior citizen discount checkbox is now selected
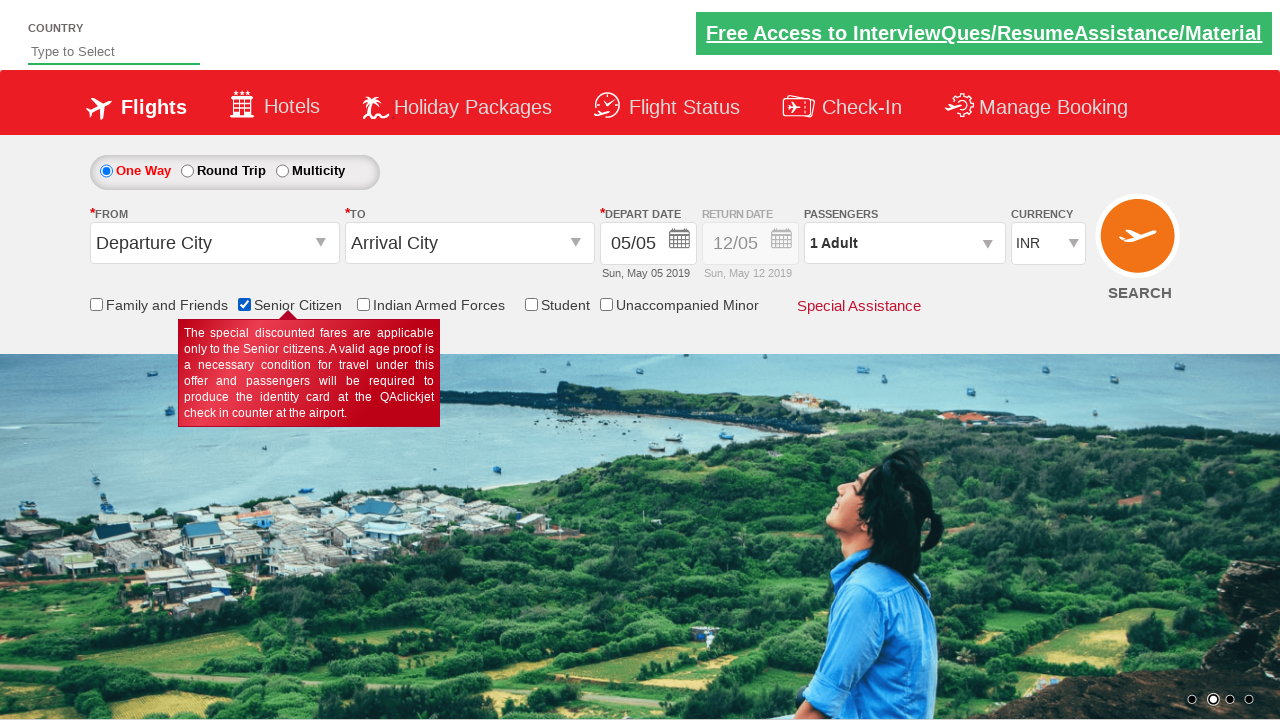

Verified total of 6 checkboxes exist on the page
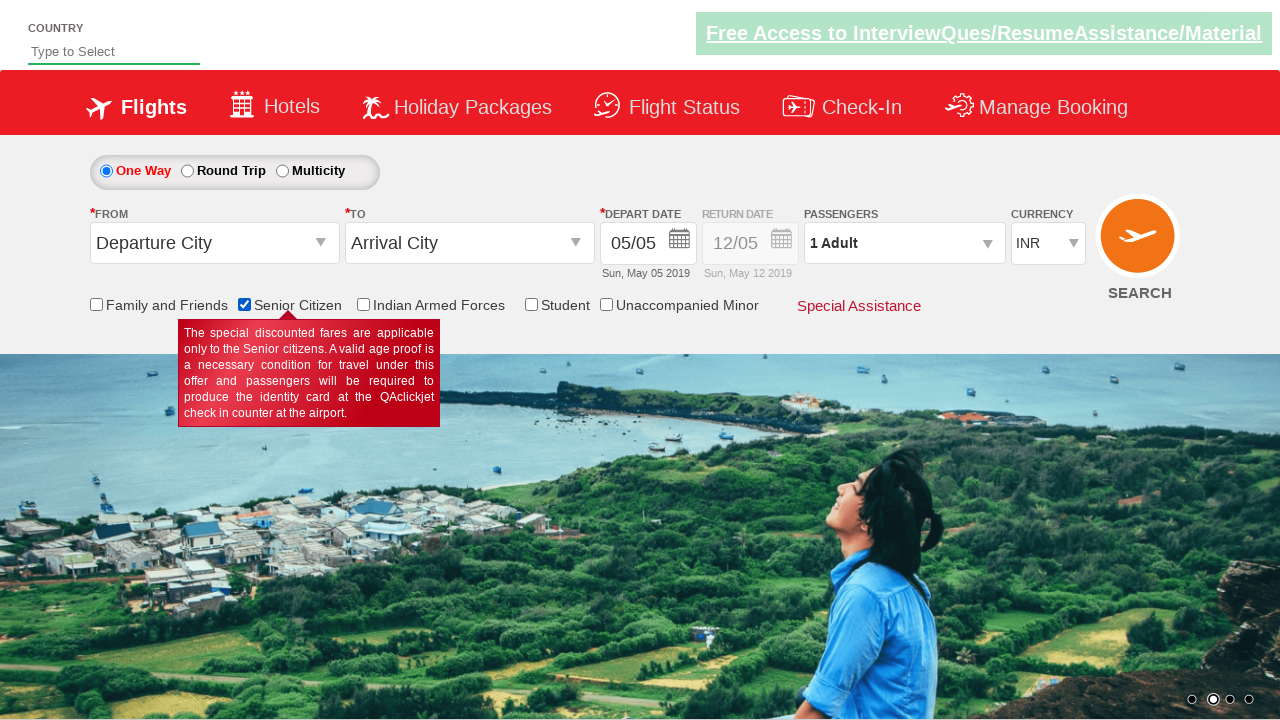

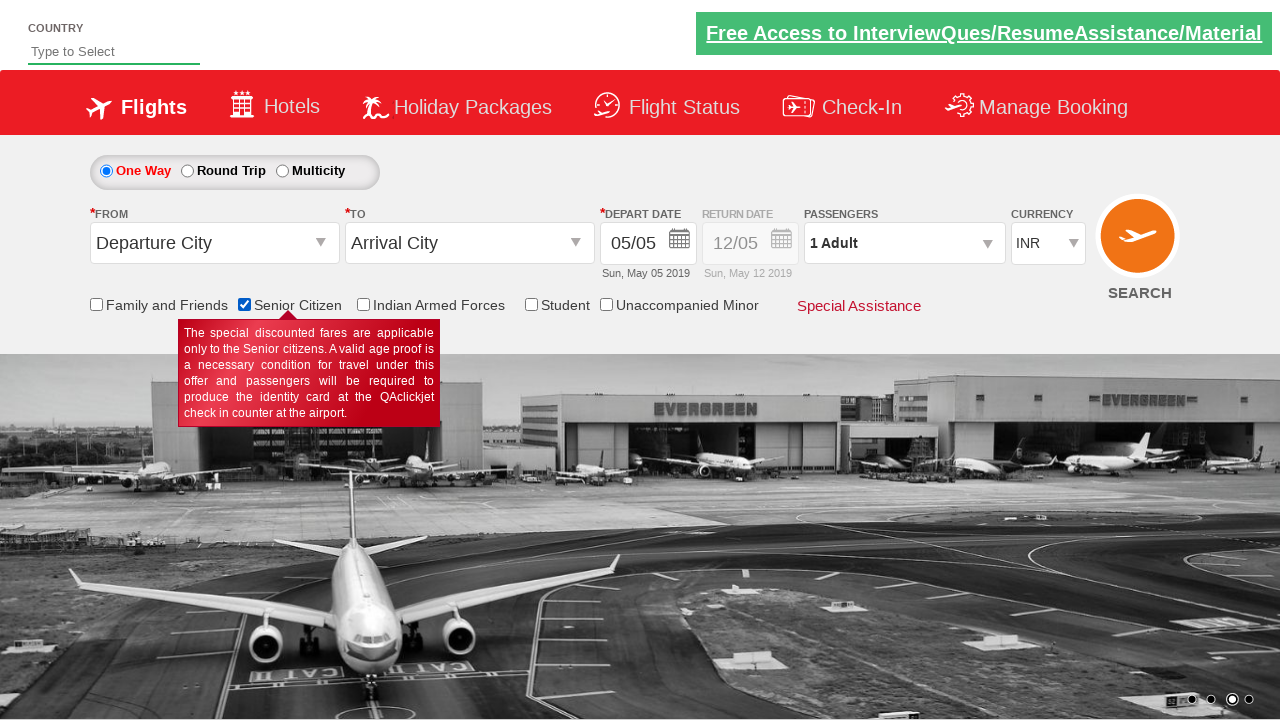